Tests A/B test opt-out by adding the opt-out cookie before navigating to the A/B test page, then verifying the opt-out is in effect

Starting URL: http://the-internet.herokuapp.com

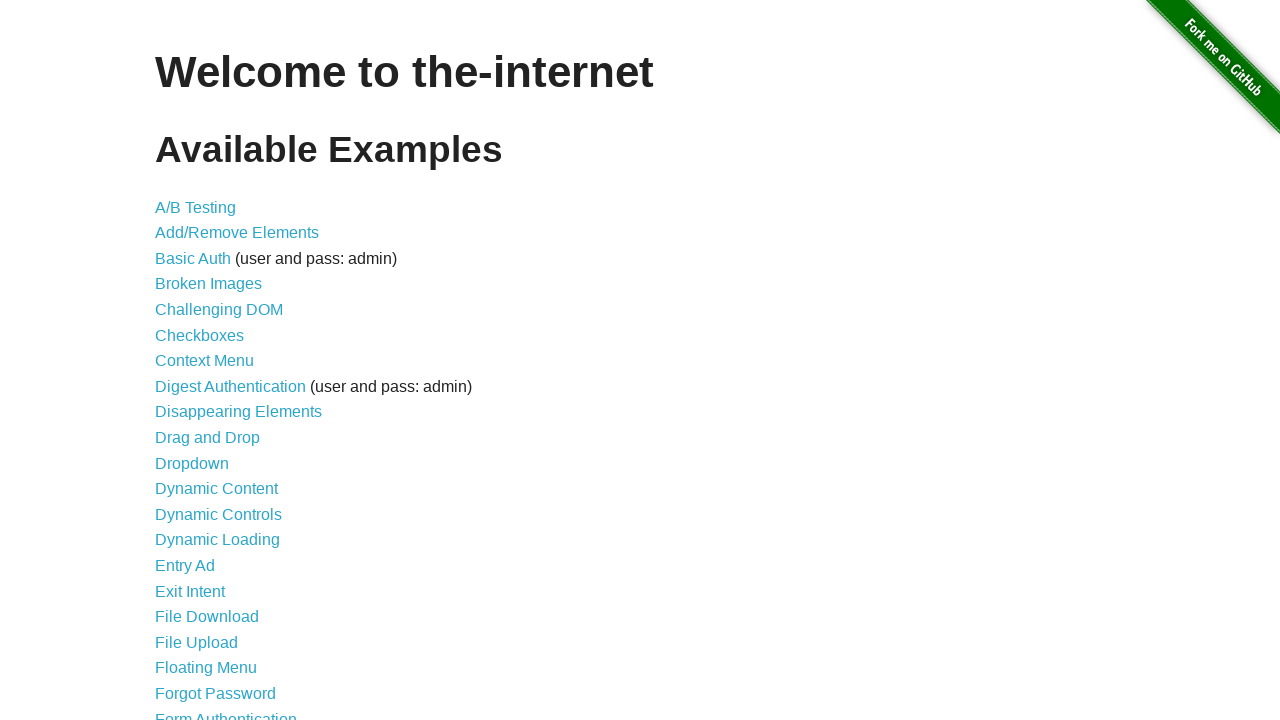

Added optimizelyOptOut cookie to opt out of A/B test before page load
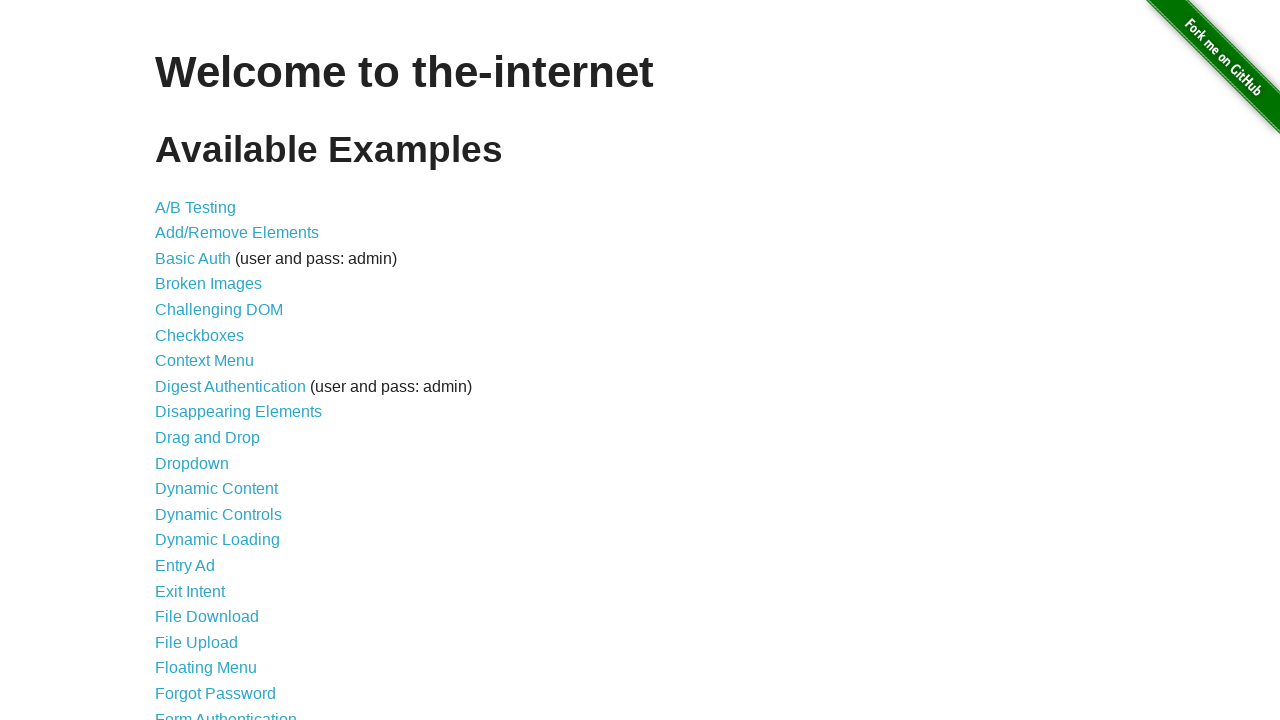

Navigated to A/B test page at /abtest
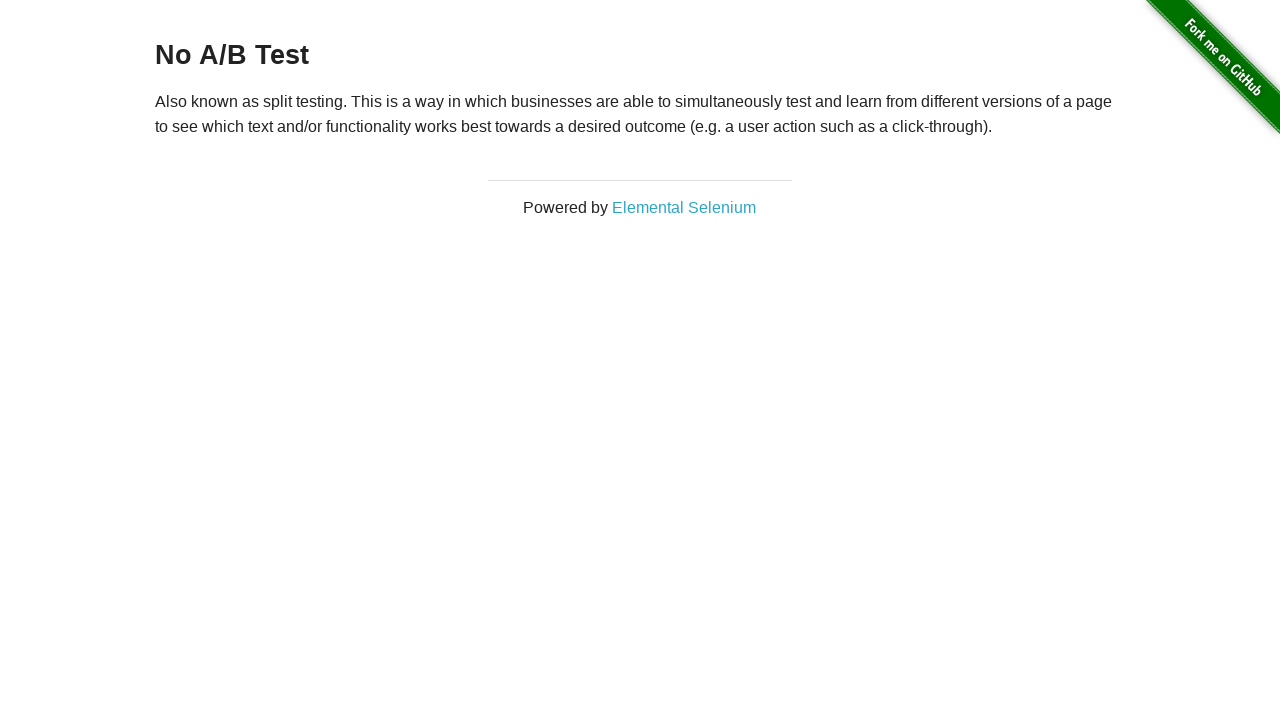

Retrieved heading text from page
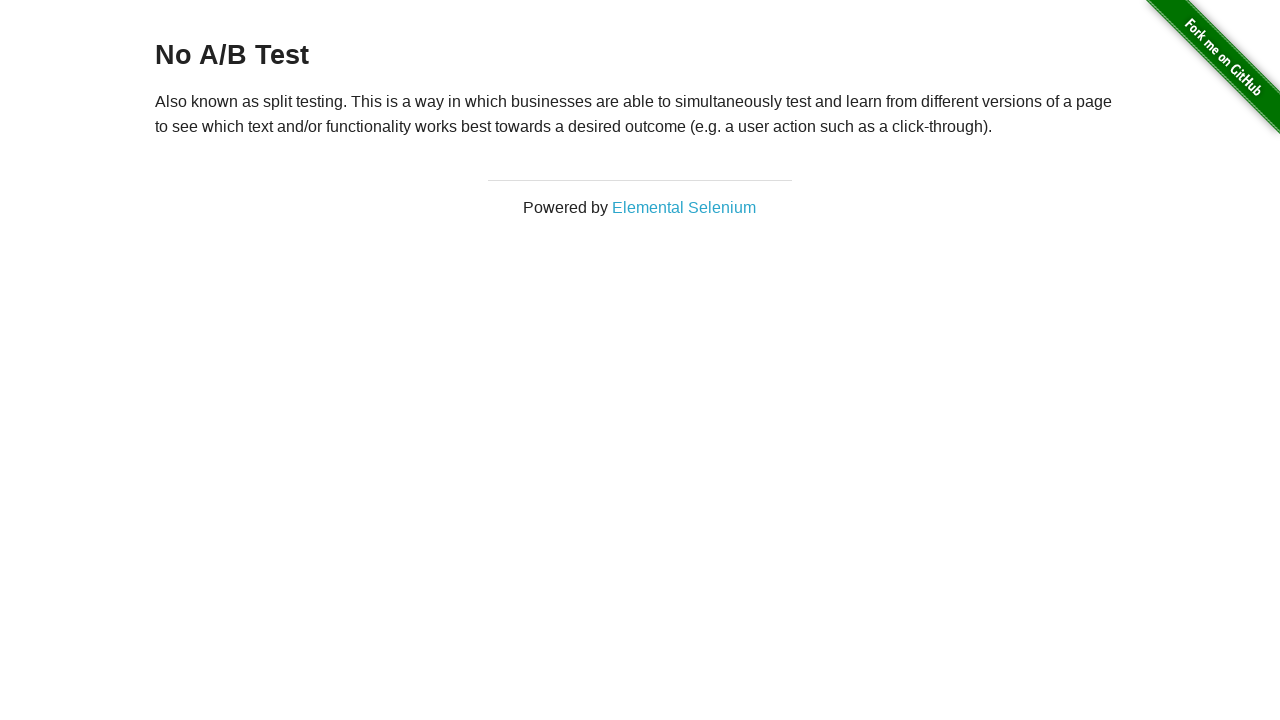

Verified opt-out is in effect: heading displays 'No A/B Test'
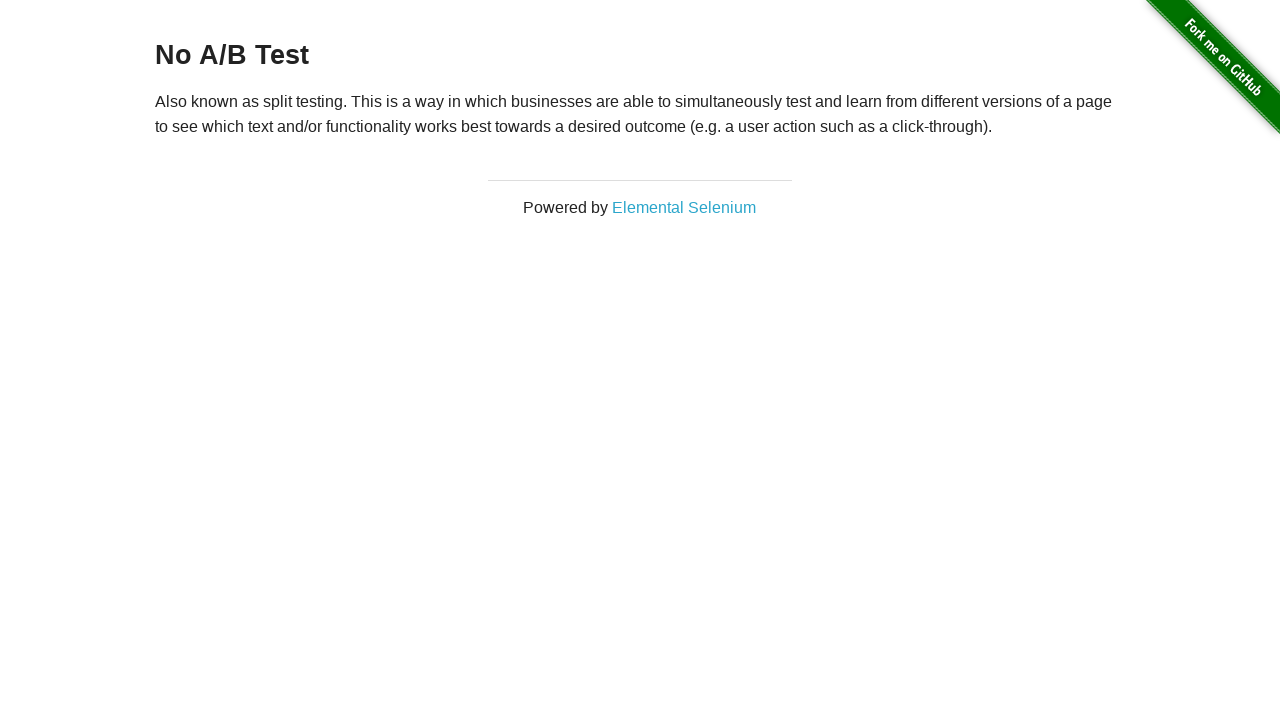

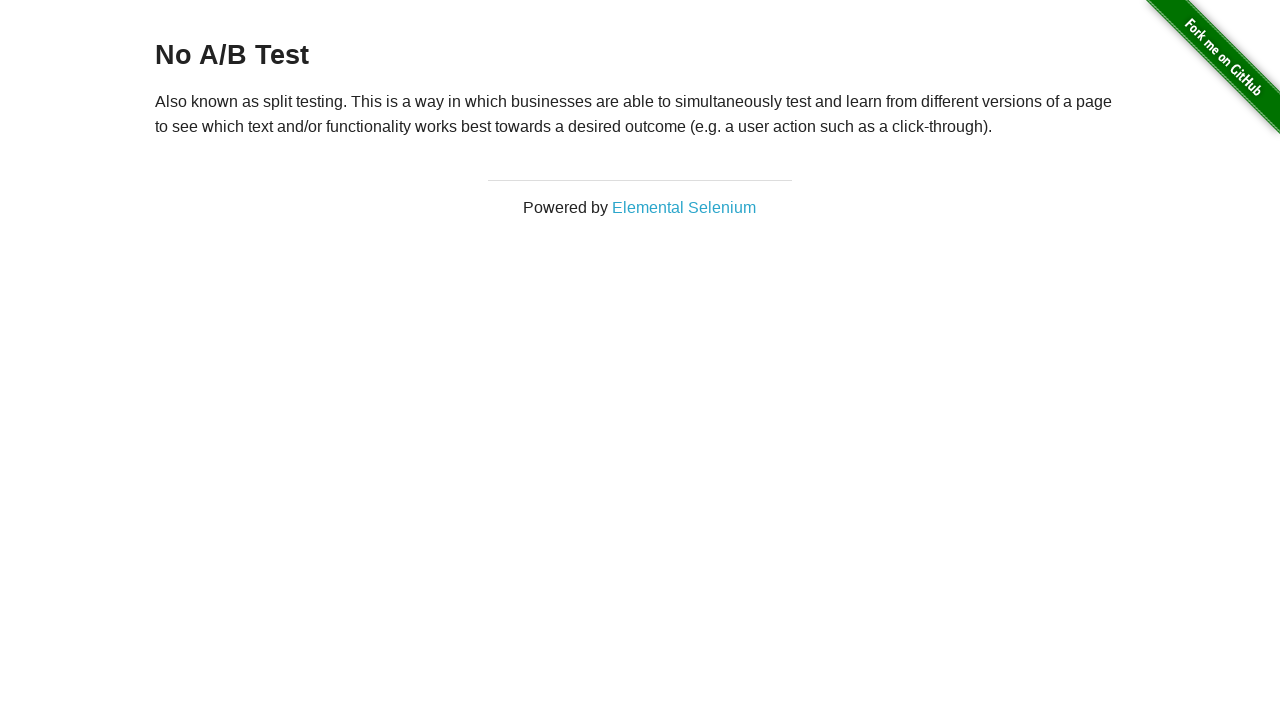